Tests successful login by entering valid credentials and verifying the secure area page is reached

Starting URL: http://the-internet.herokuapp.com/login

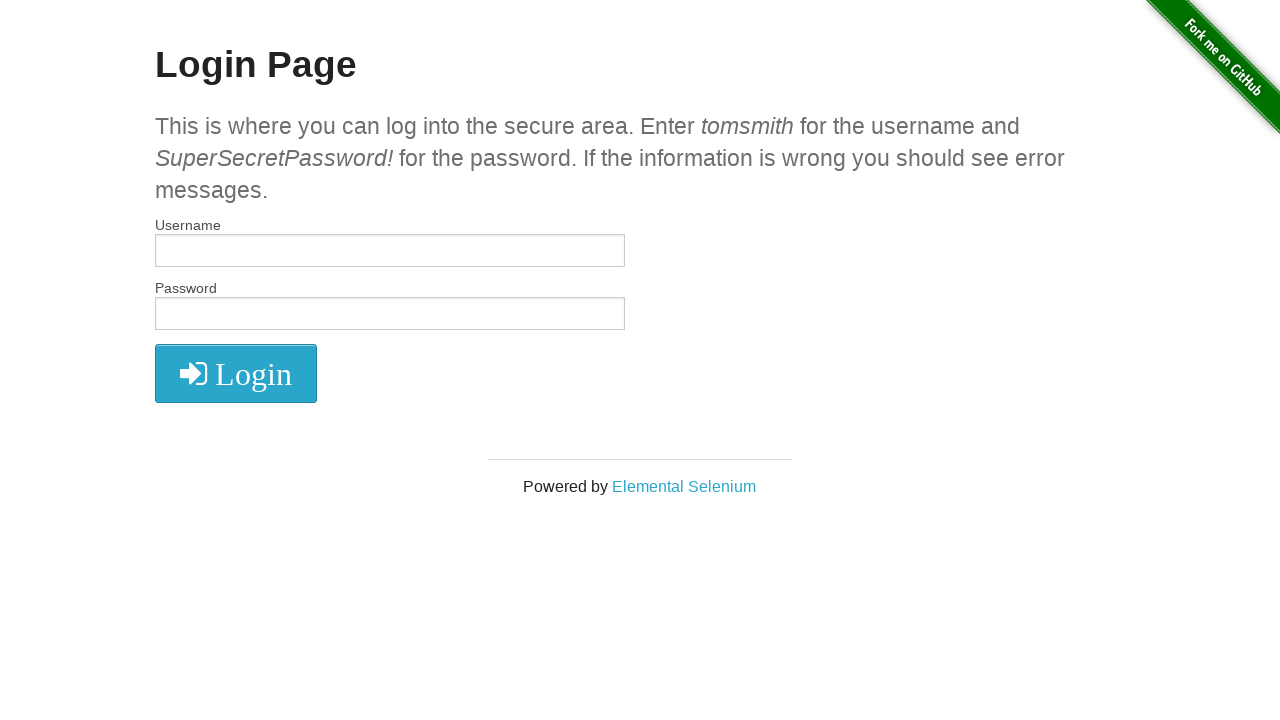

Entered username 'tomsmith' in the username field on input#username
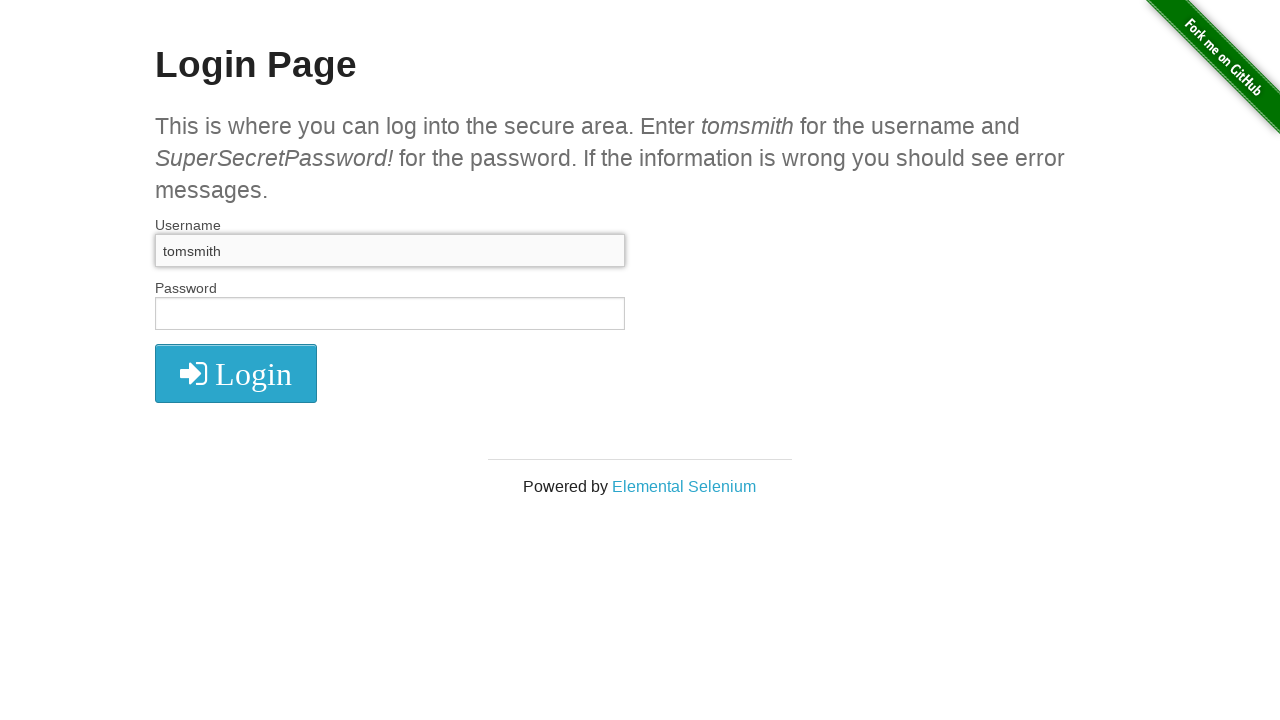

Entered password in the password field on input#password
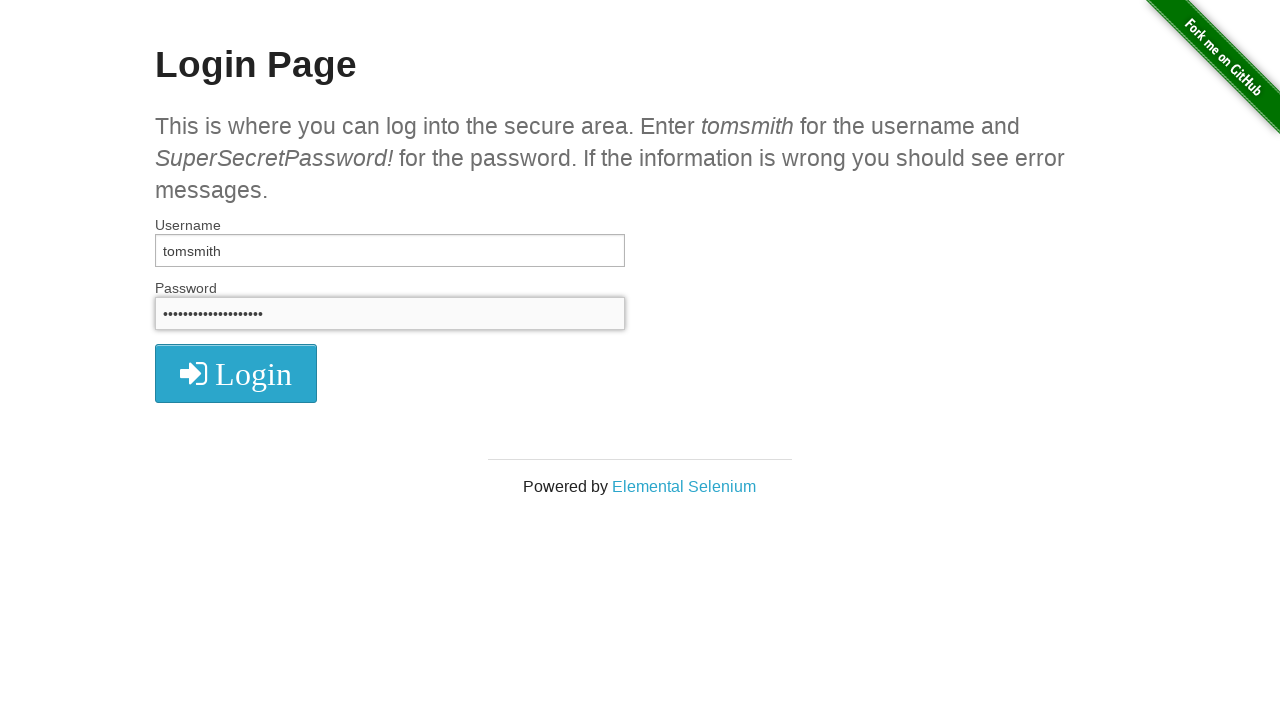

Clicked the login button at (236, 373) on button.radius
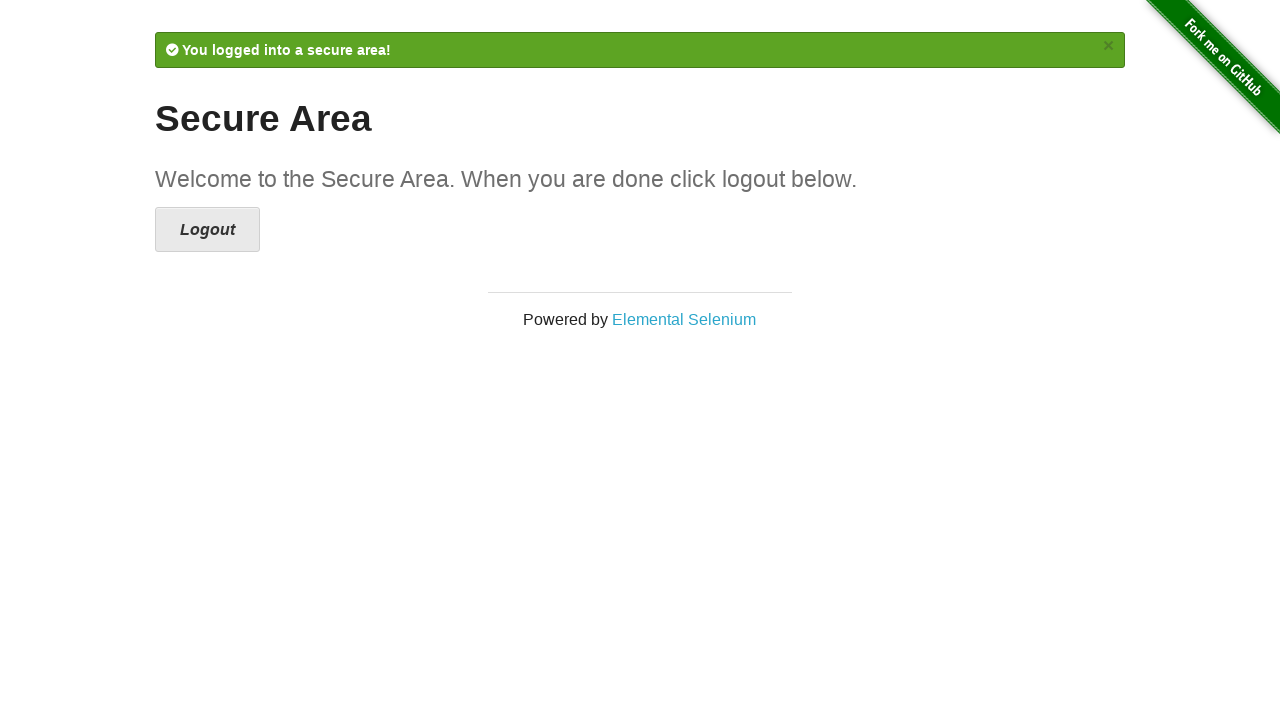

Verified secure area page loaded successfully with heading element present
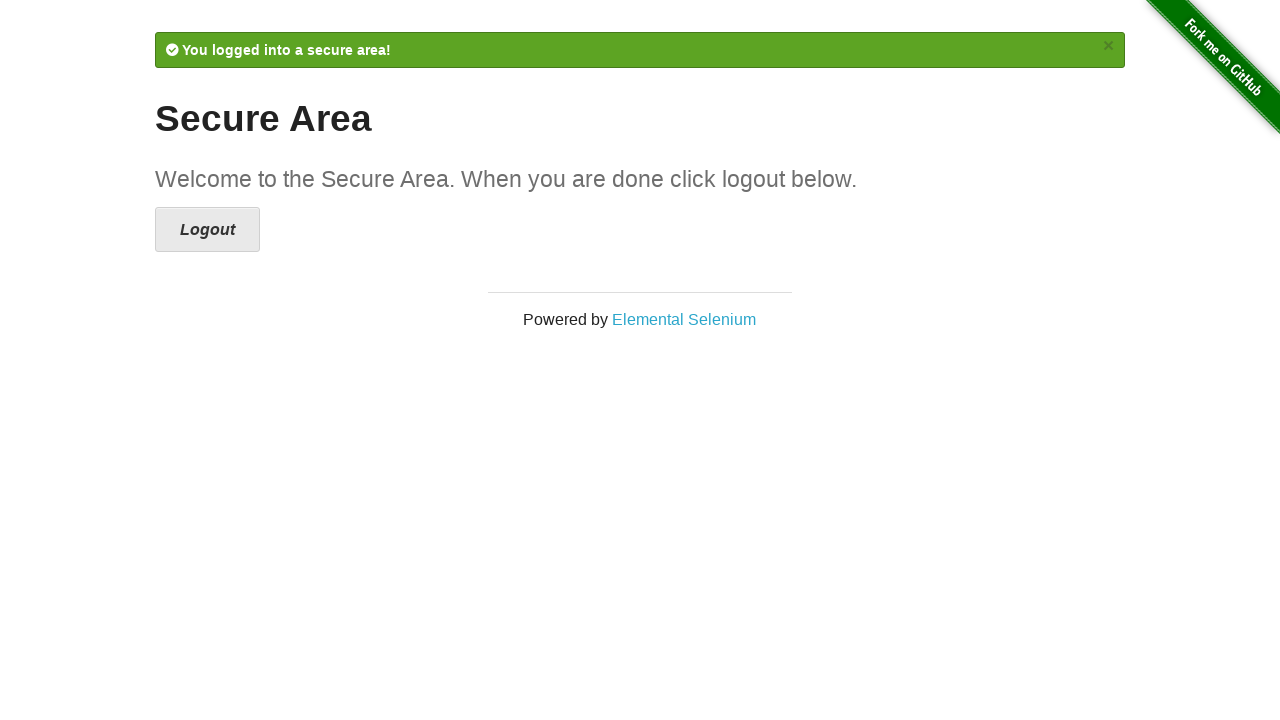

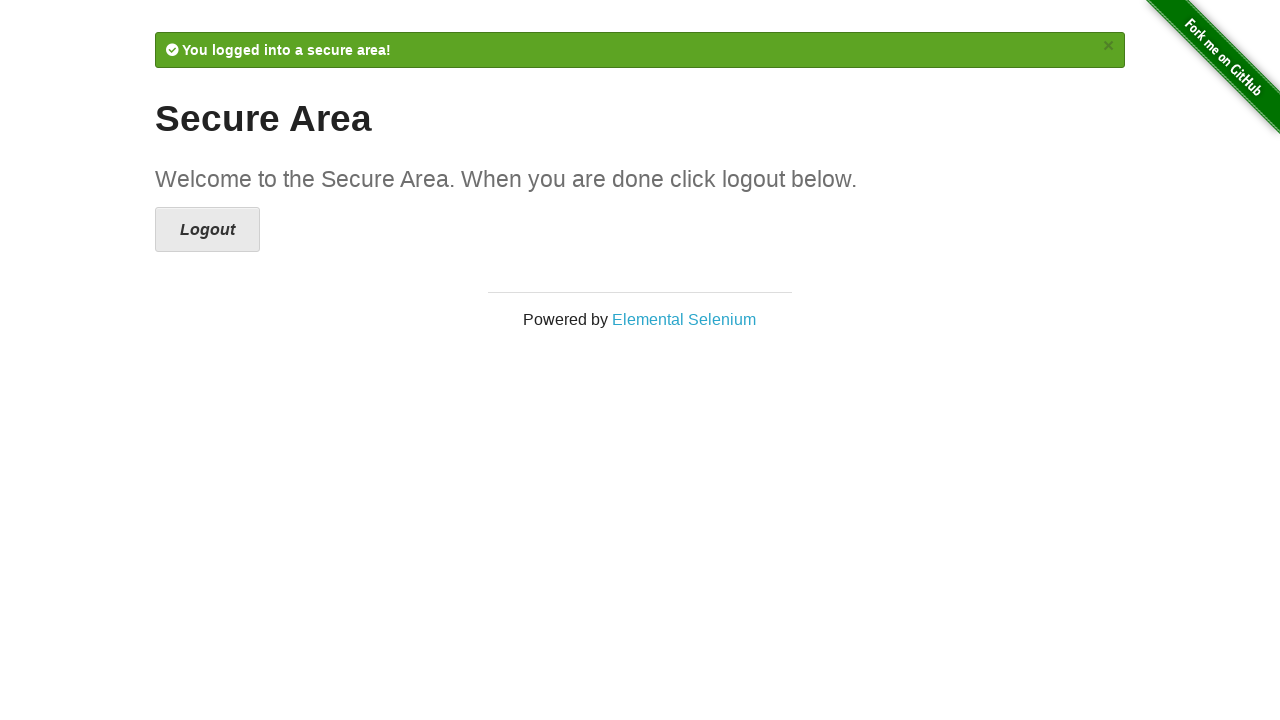